Tests clicking a link with dynamically calculated text (based on pi^e calculation), then fills out a multi-field form with personal information including first name, last name, city, and country.

Starting URL: http://suninjuly.github.io/find_link_text

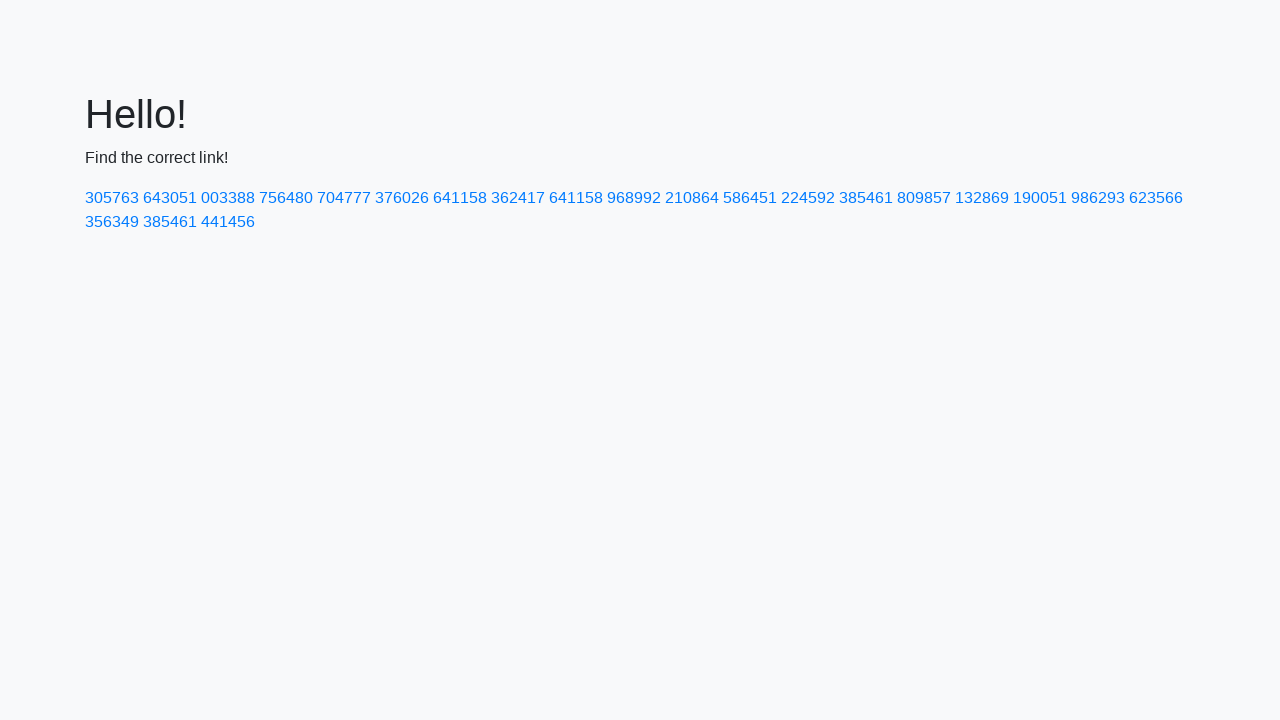

Calculated dynamic link text based on pi^e formula
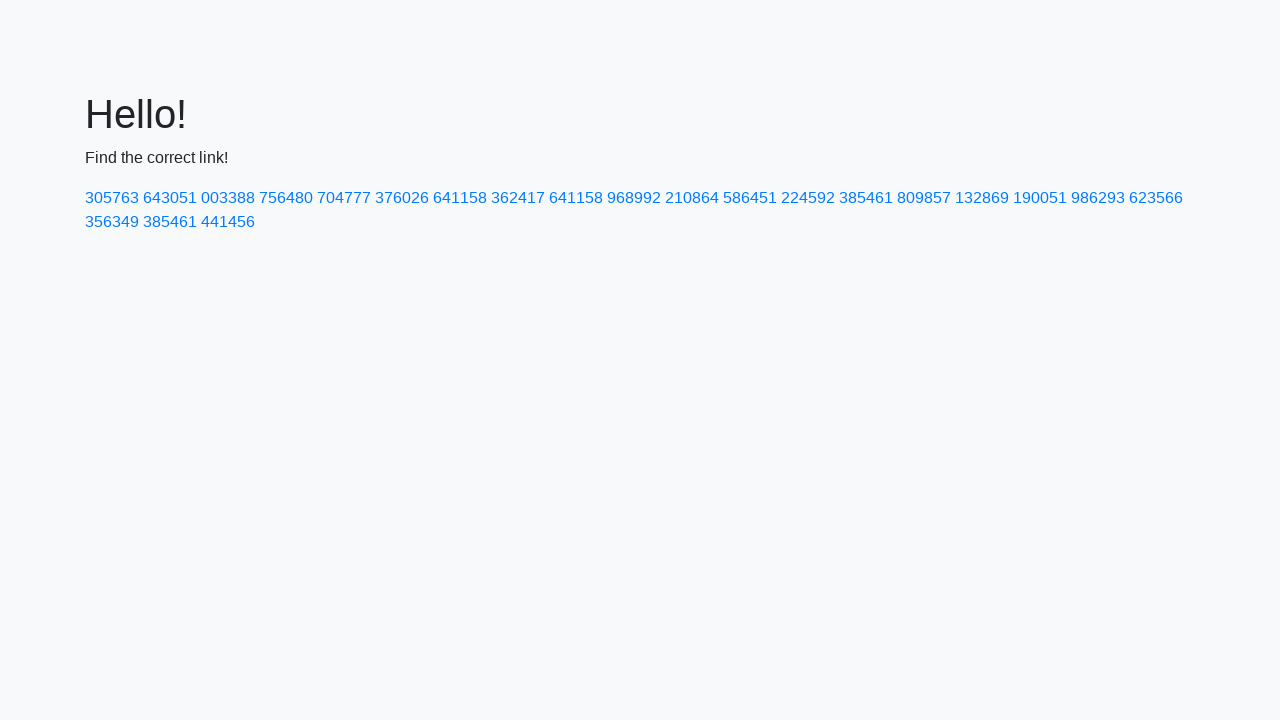

Clicked link with text '224592' at (808, 198) on text=224592
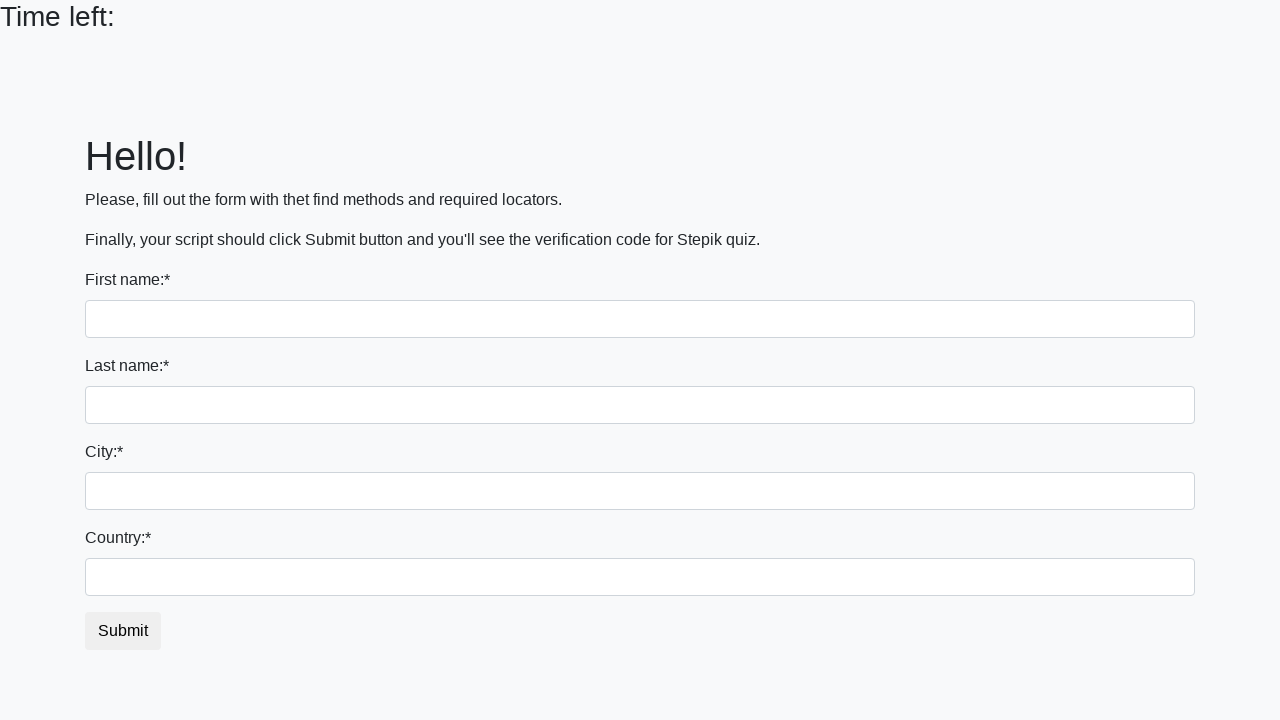

Filled first name field with 'Ivan' on input
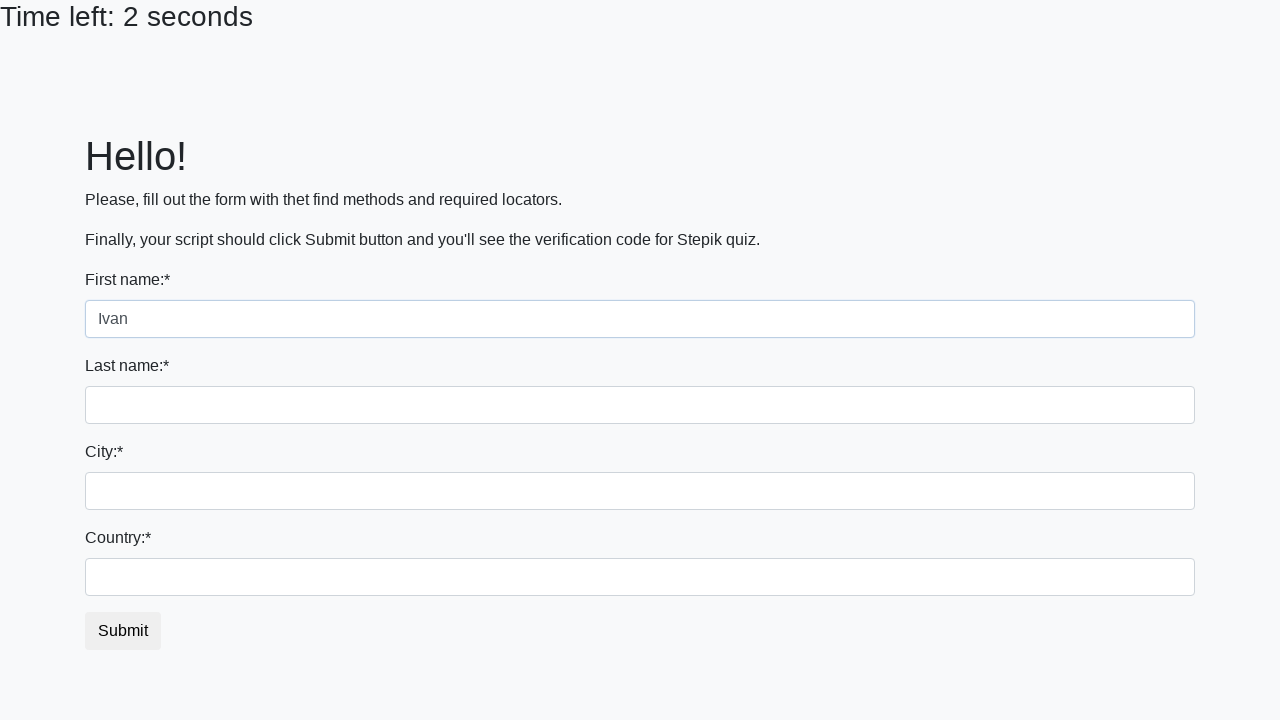

Filled last name field with 'Petrov' on input[name='last_name']
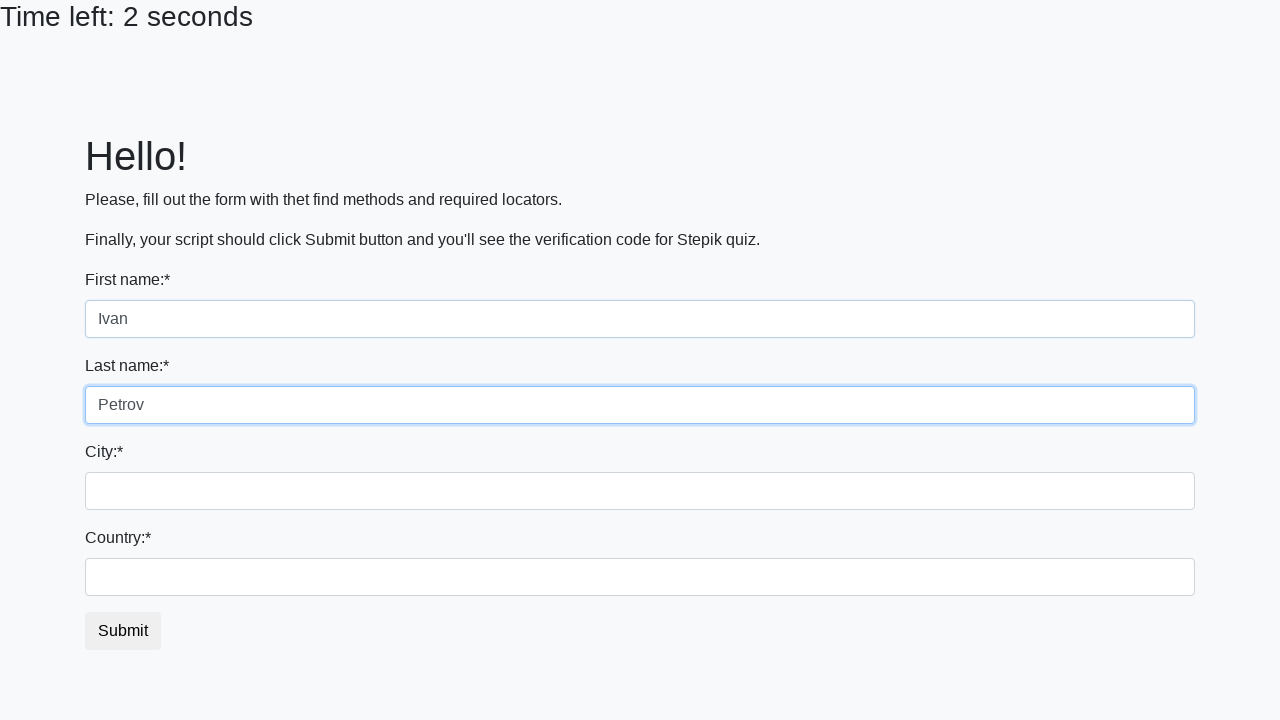

Filled city field with 'Smolensk' on .city
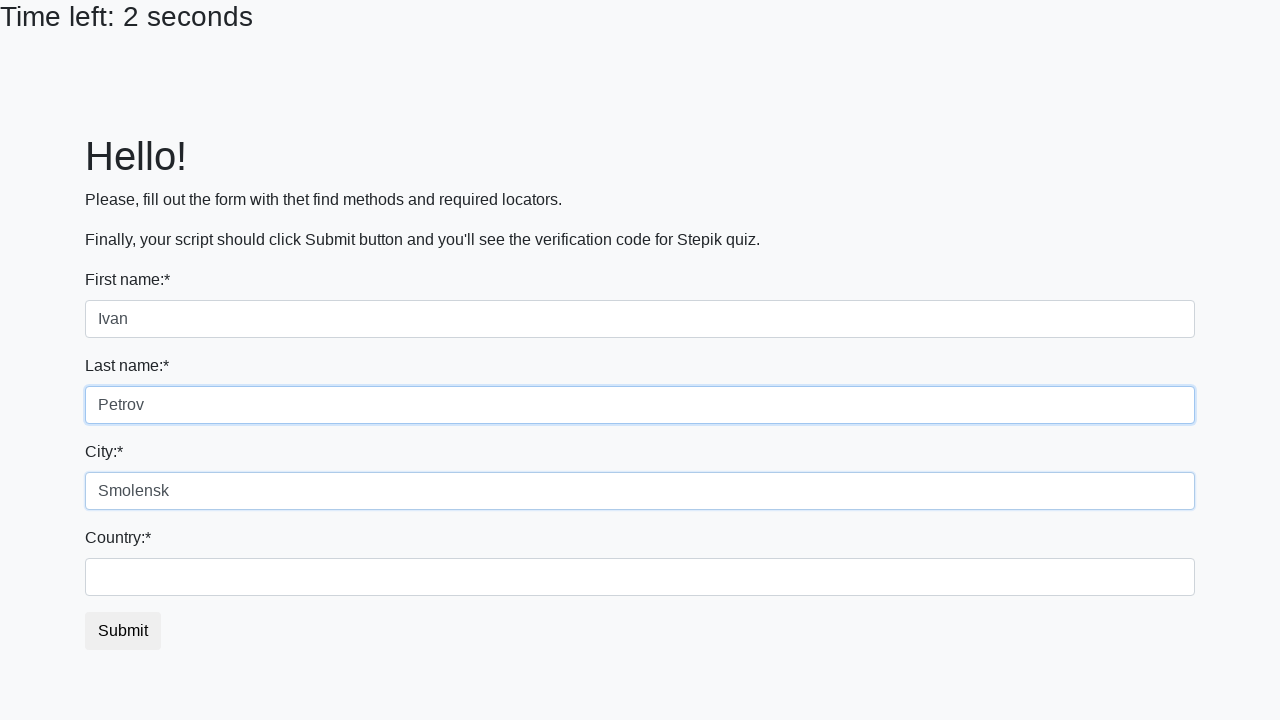

Filled country field with 'Russia' on #country
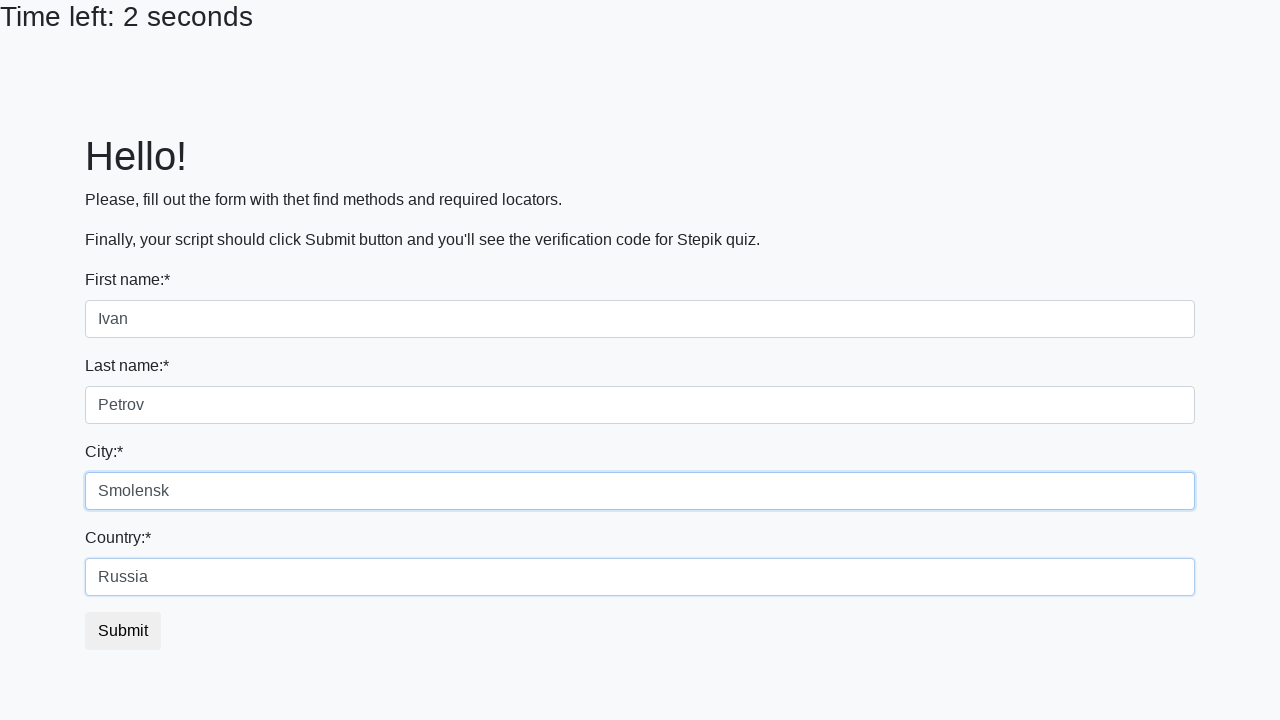

Clicked submit button to submit the form at (123, 631) on button.btn
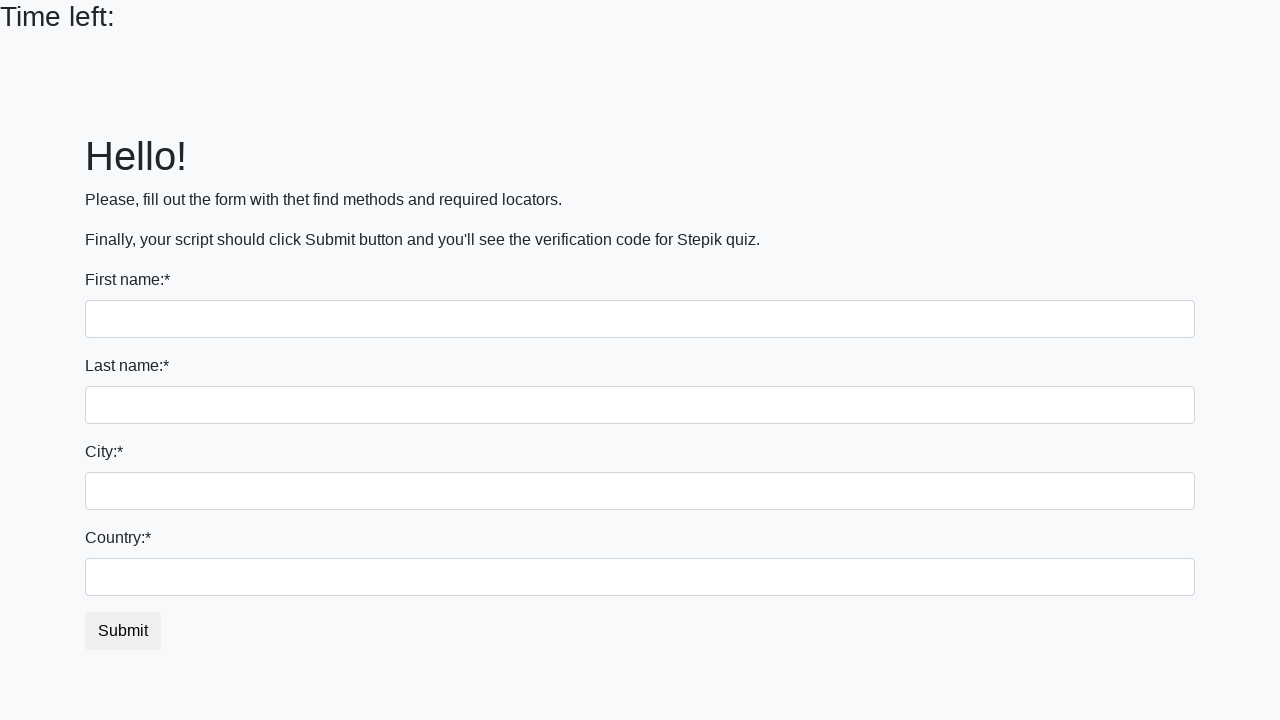

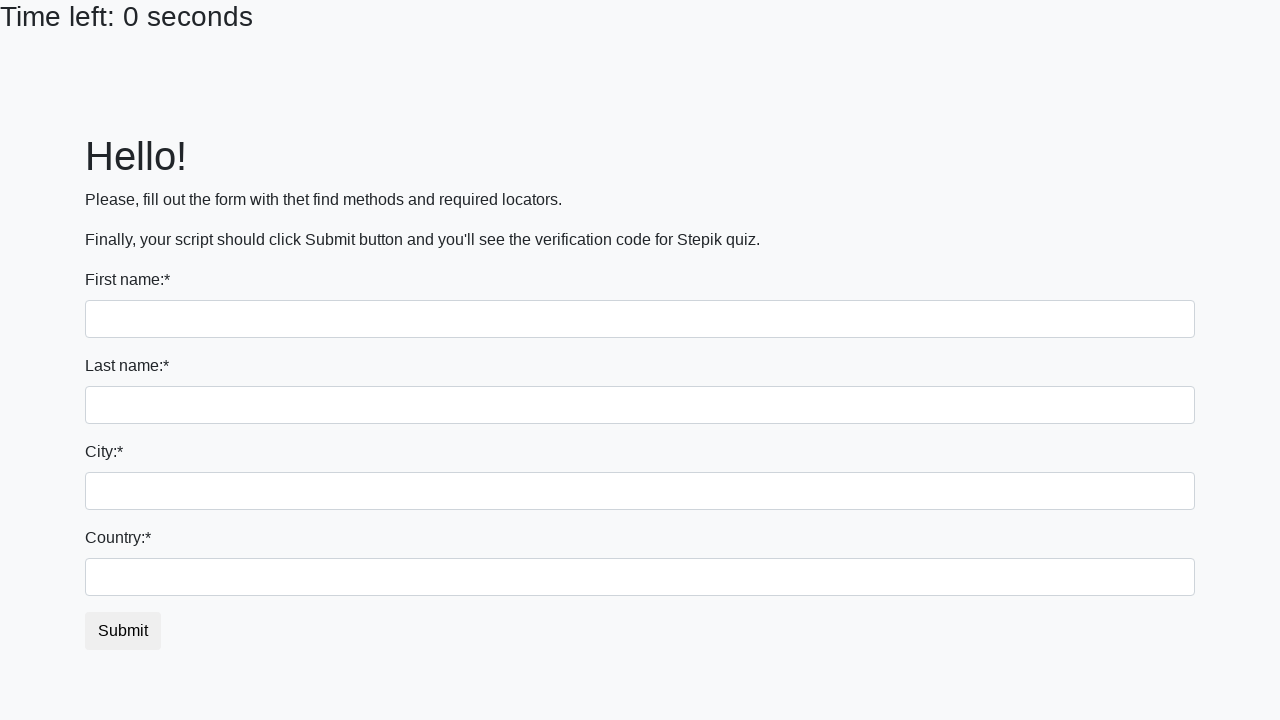